Clicks a button to display an alert dialog and retrieves its text

Starting URL: https://dgotlieb.github.io/Navigation/Navigation.html

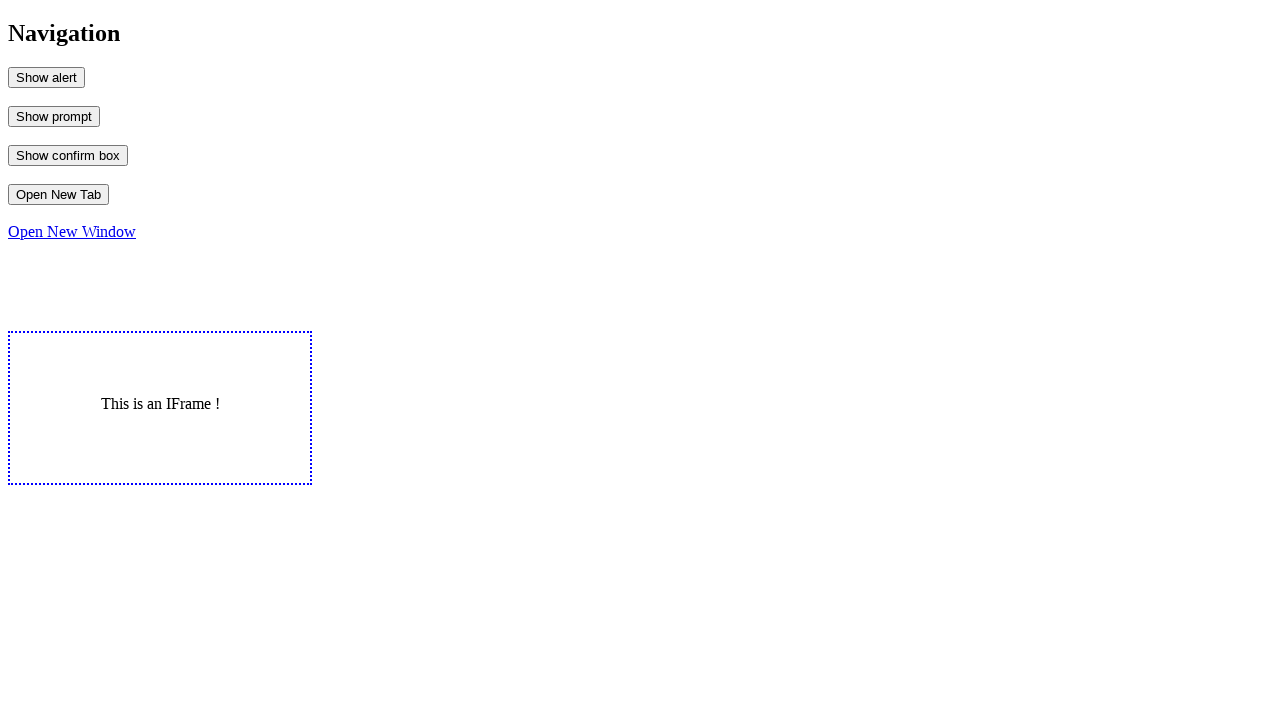

Clicked button to display alert dialog at (46, 77) on input[type='button']
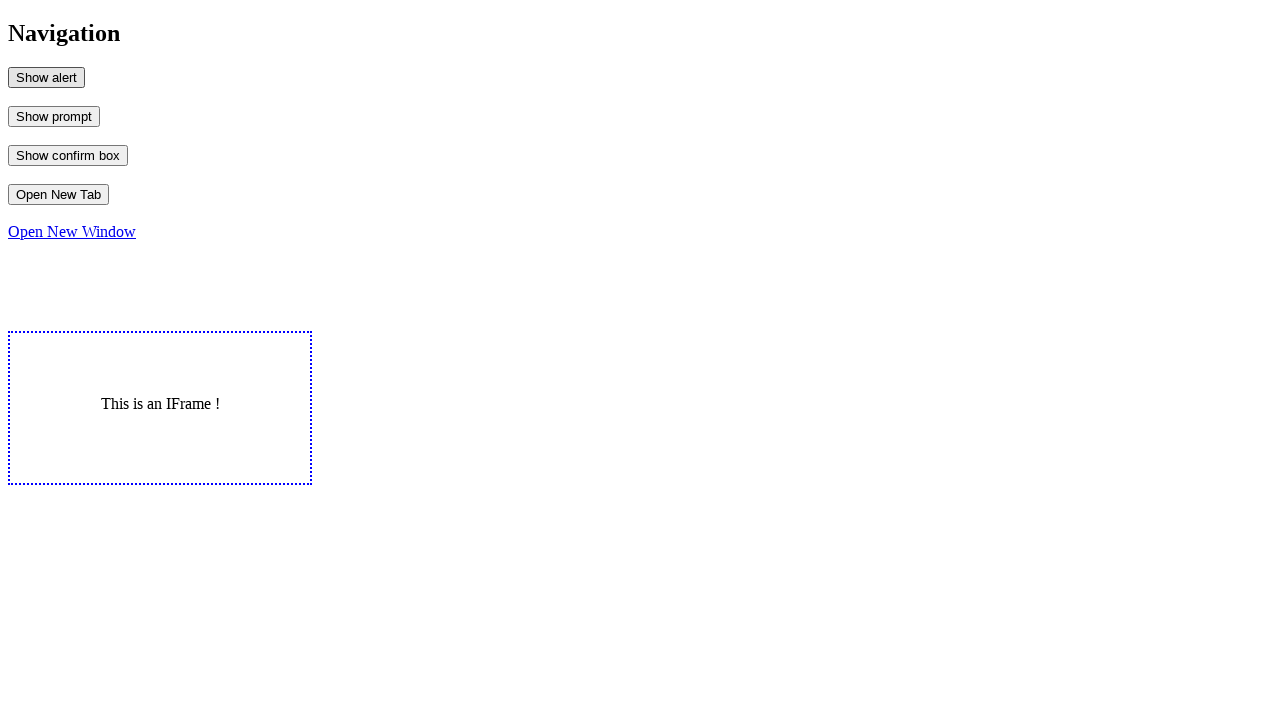

Set up dialog handler to accept alert
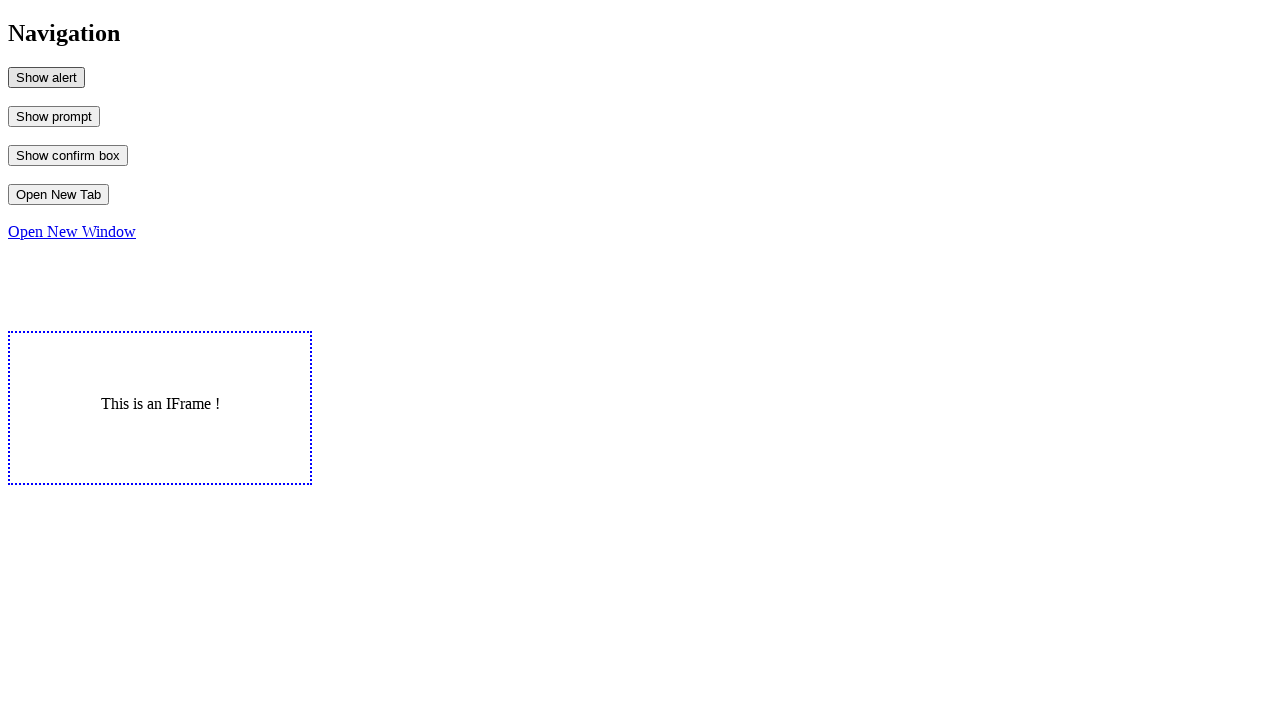

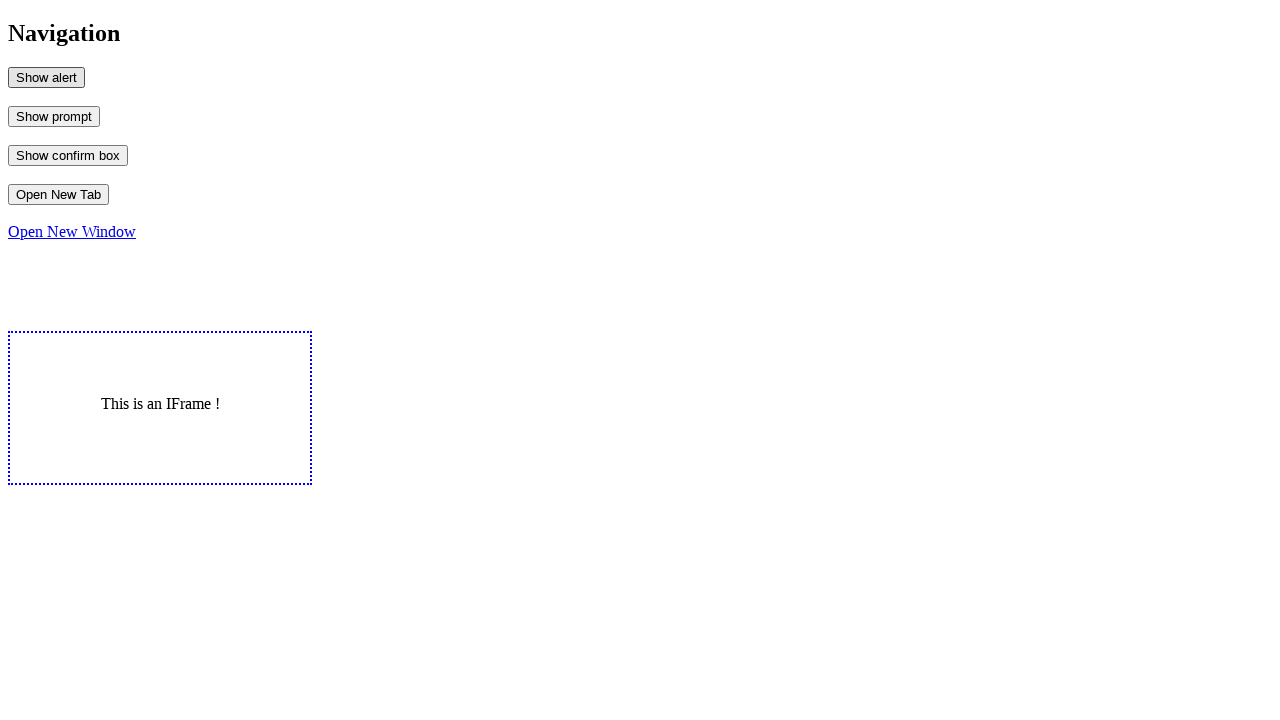